Tests interaction with multiple iframes on a page by filling text inputs in five different frames with different names

Starting URL: https://ui.vision/demo/webtest/frames/

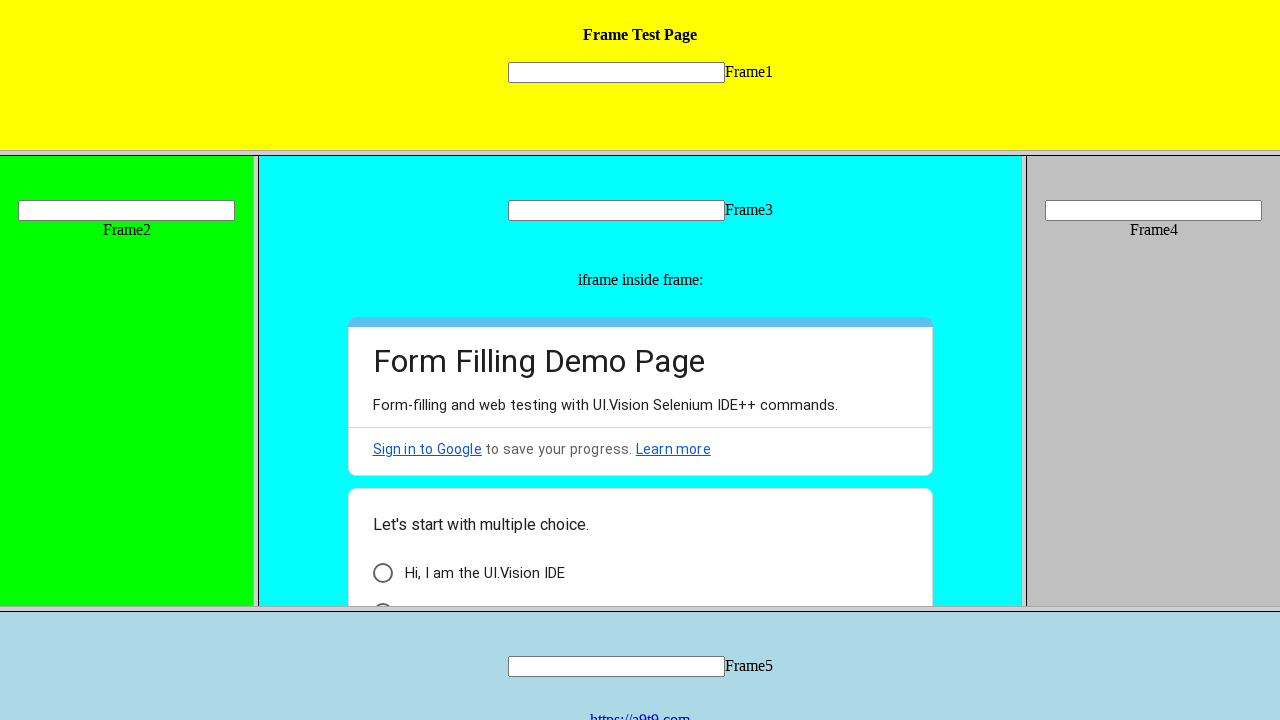

Located frame 1
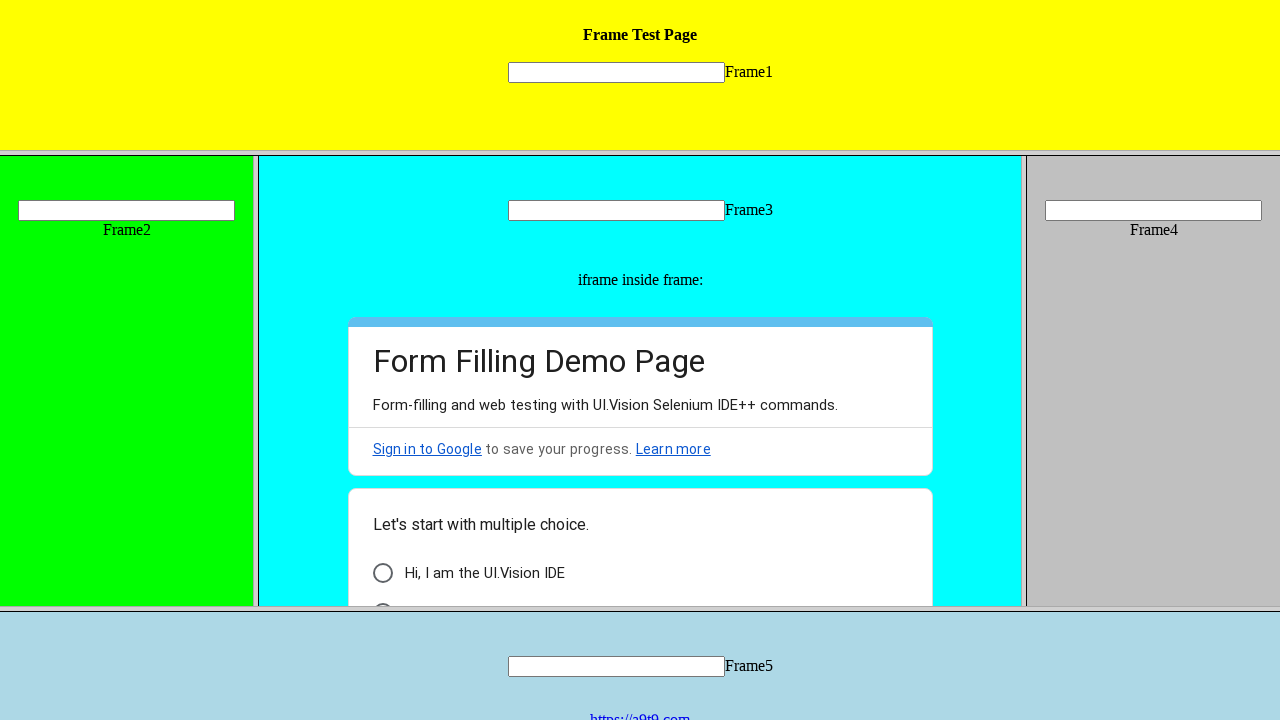

Filled text input in frame 1 with 'Raj' on //input[@name='mytext1']
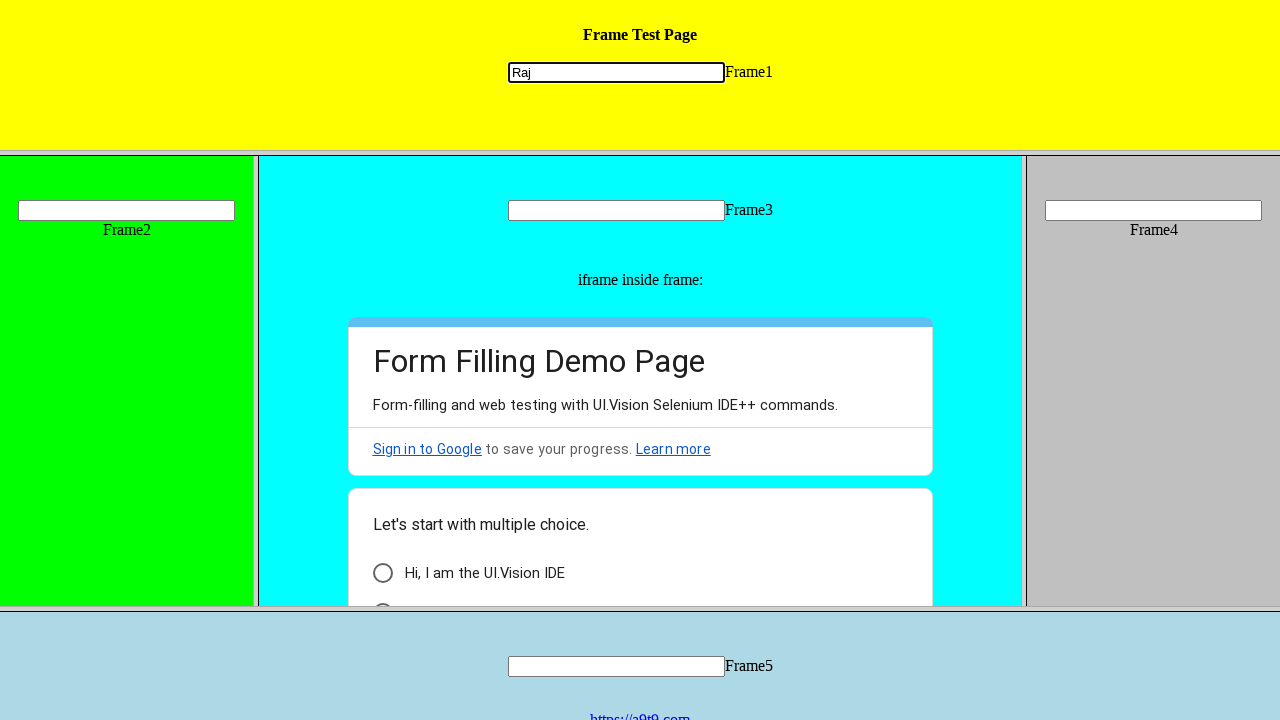

Located frame 2
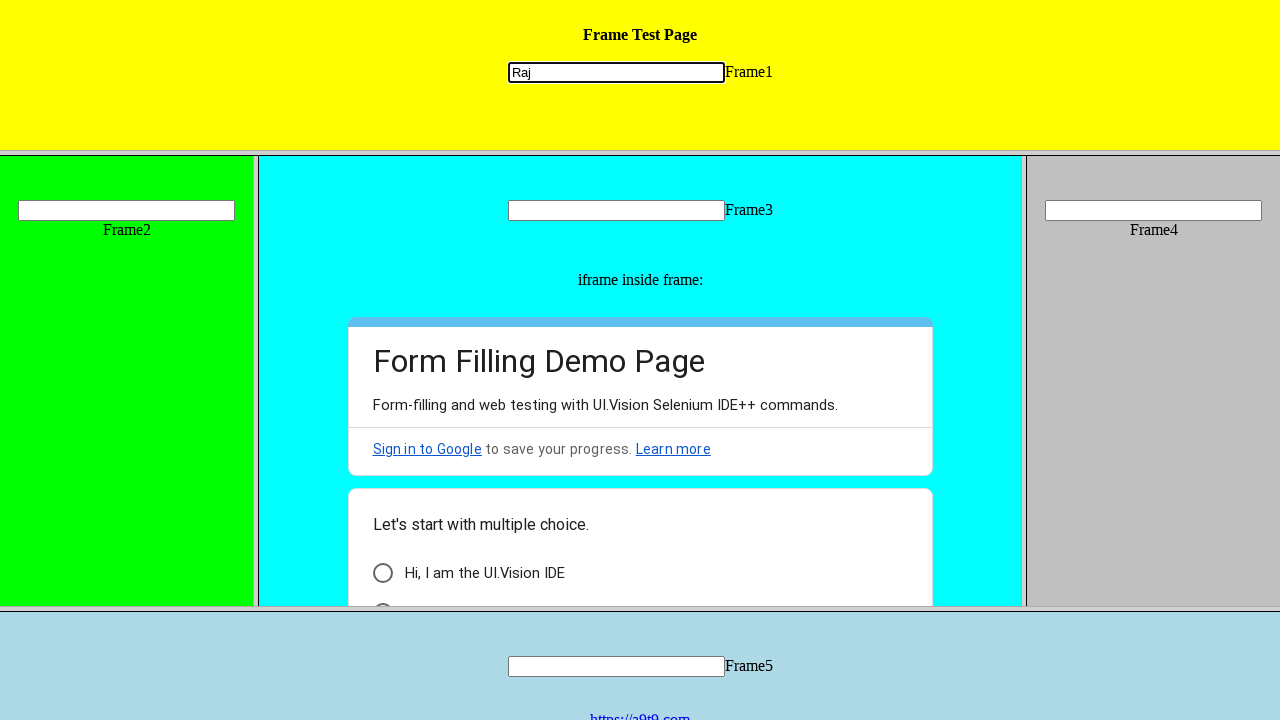

Filled text input in frame 2 with 'Karthi' on //input[@name='mytext2']
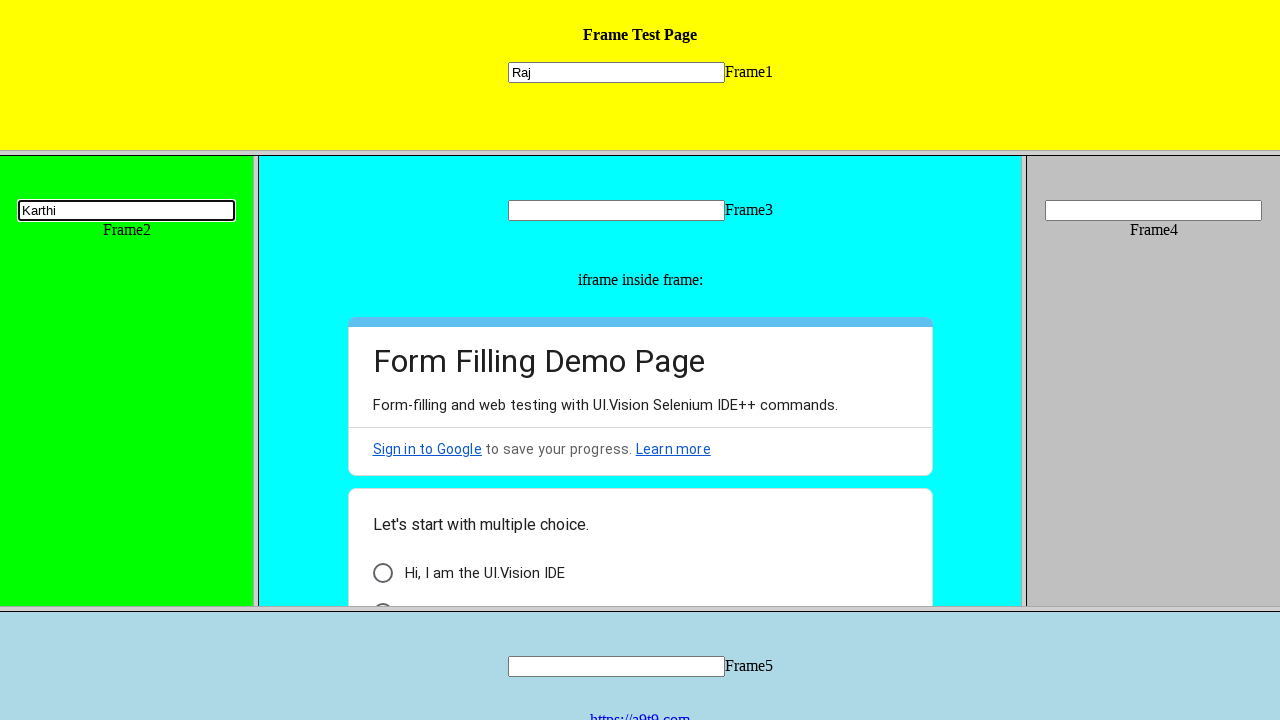

Located frame 3
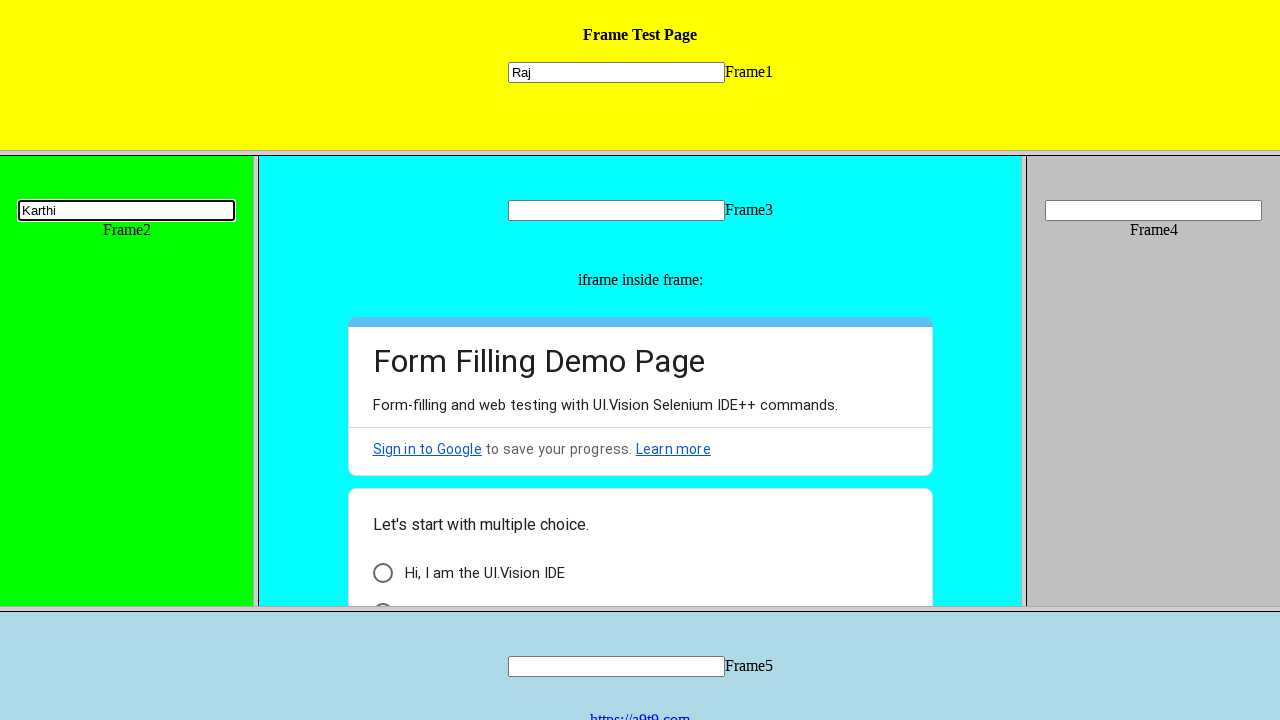

Filled text input in frame 3 with 'Suresh' on //input[@name='mytext3']
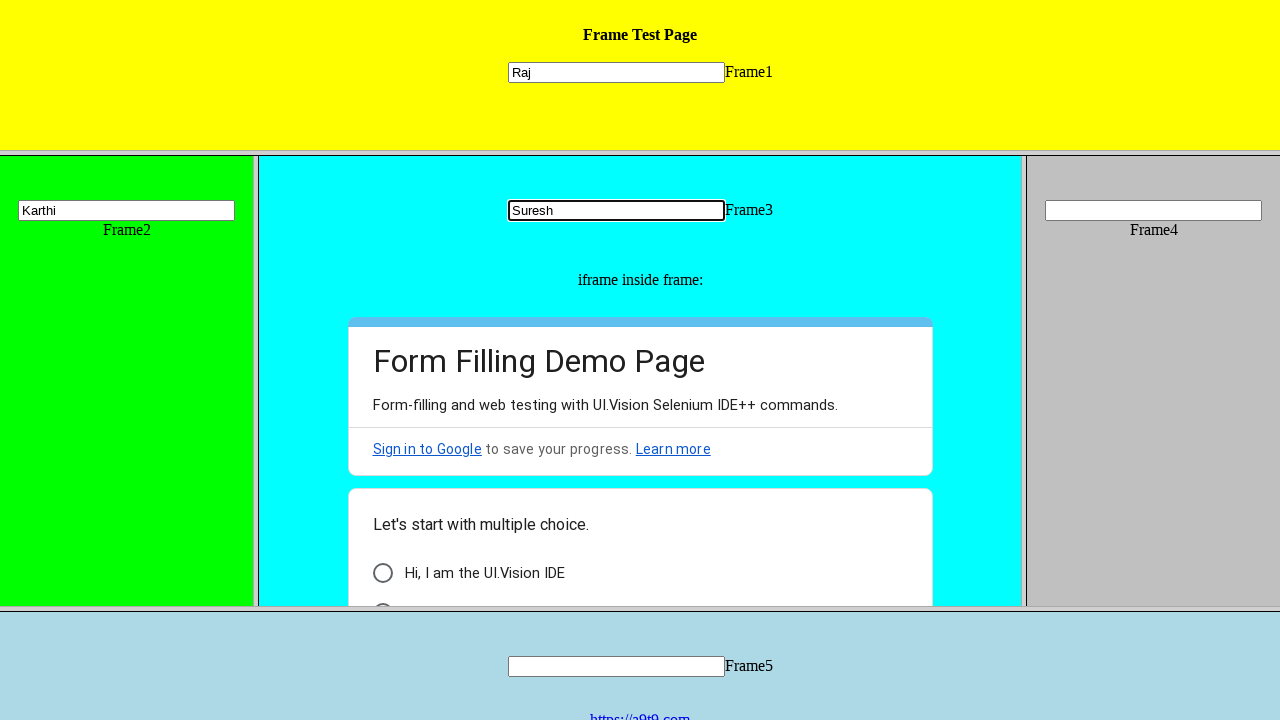

Located frame 4
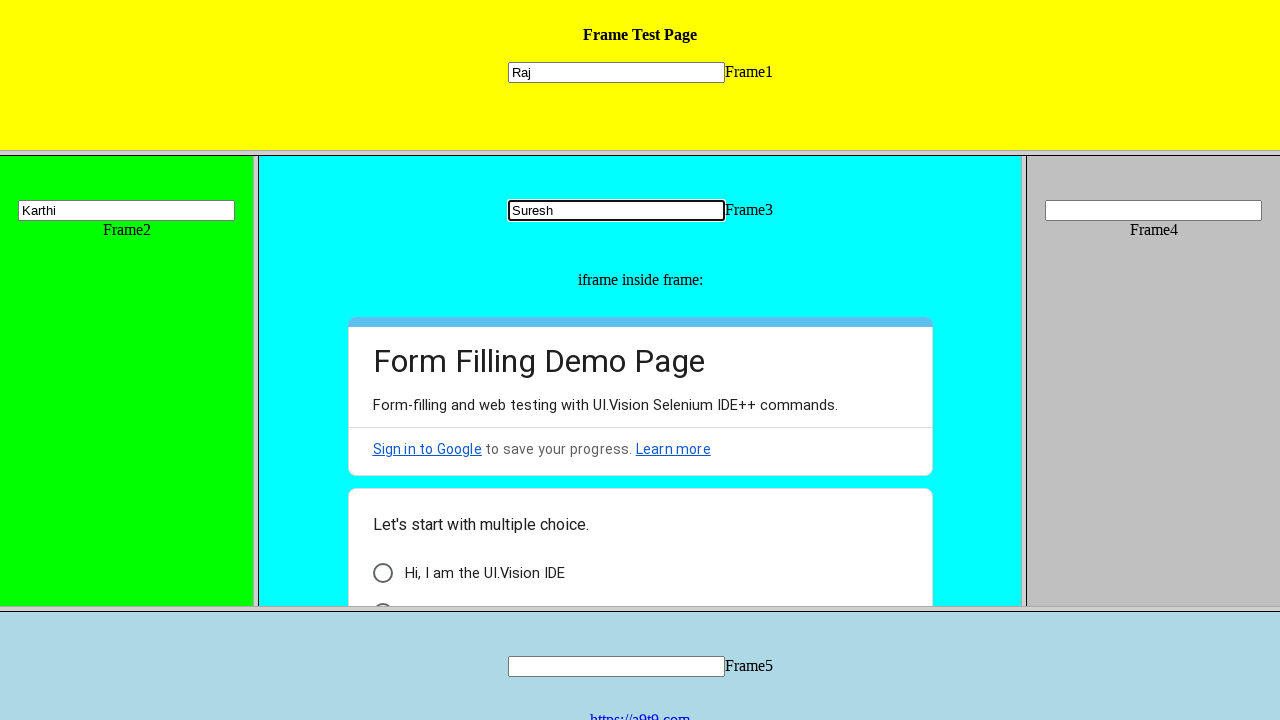

Filled text input in frame 4 with 'Mano' on //input[@name='mytext4']
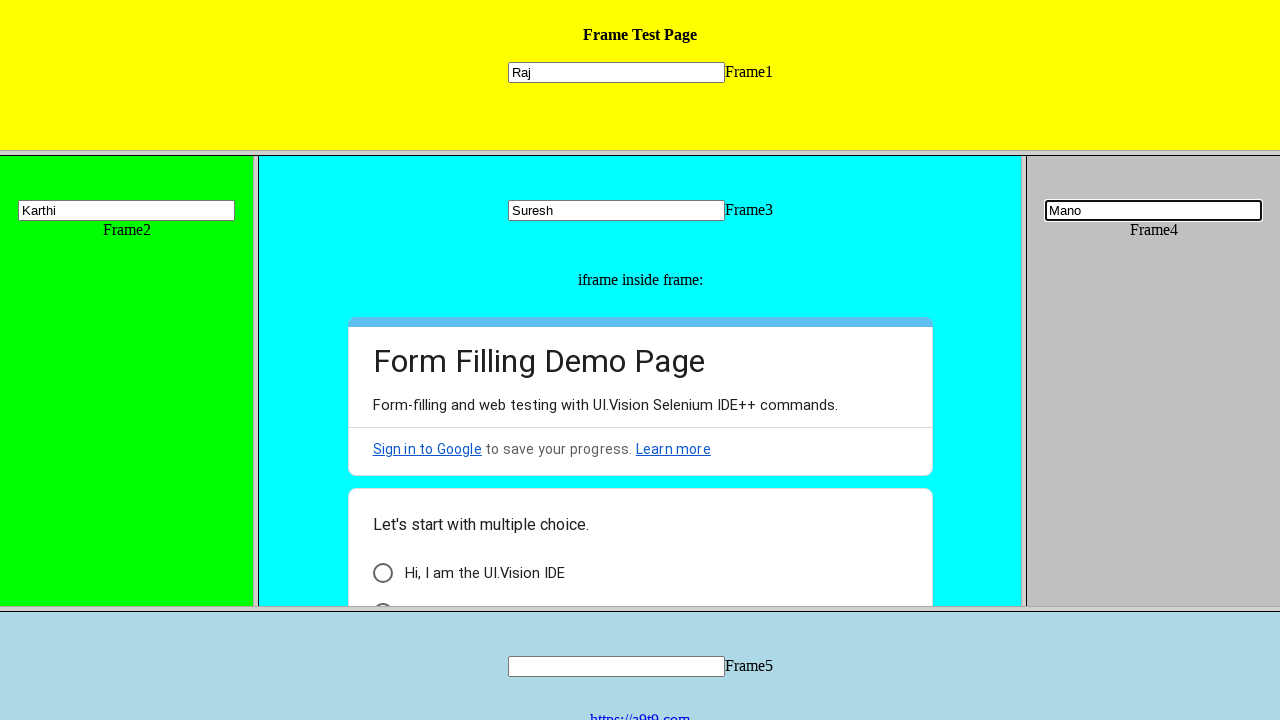

Located frame 5
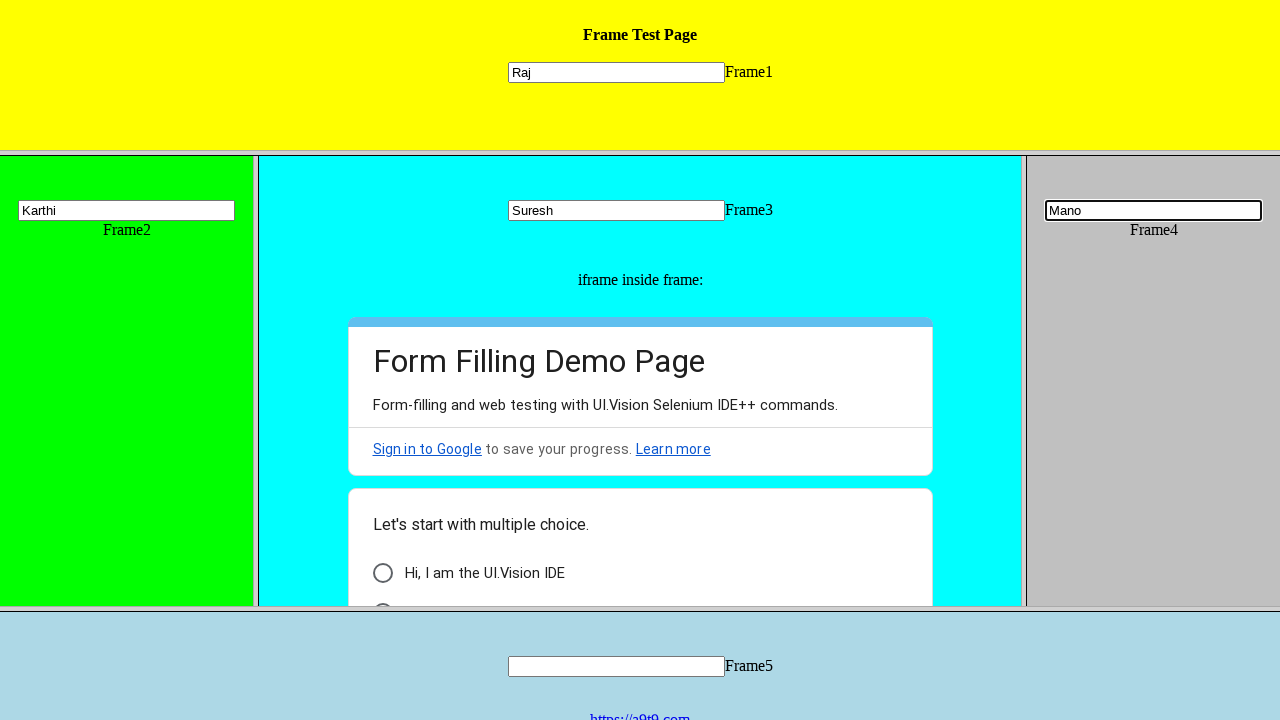

Filled text input in frame 5 with 'Bala' on //input[@name='mytext5']
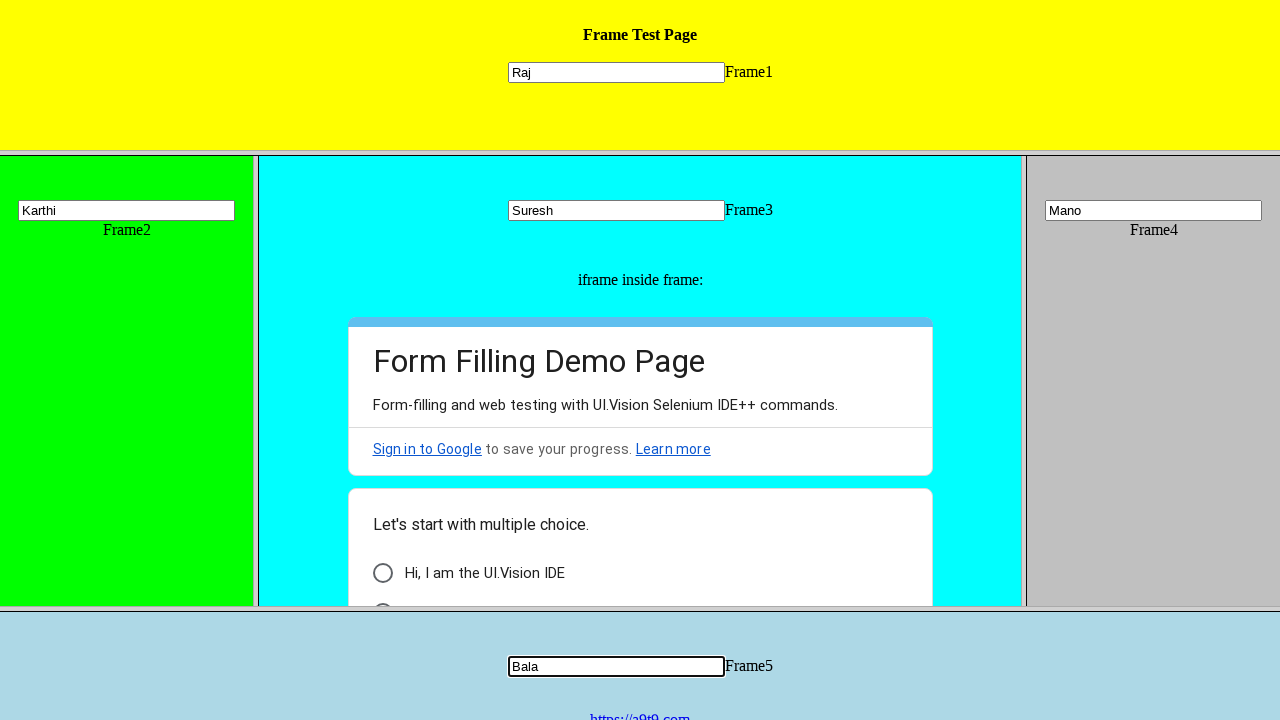

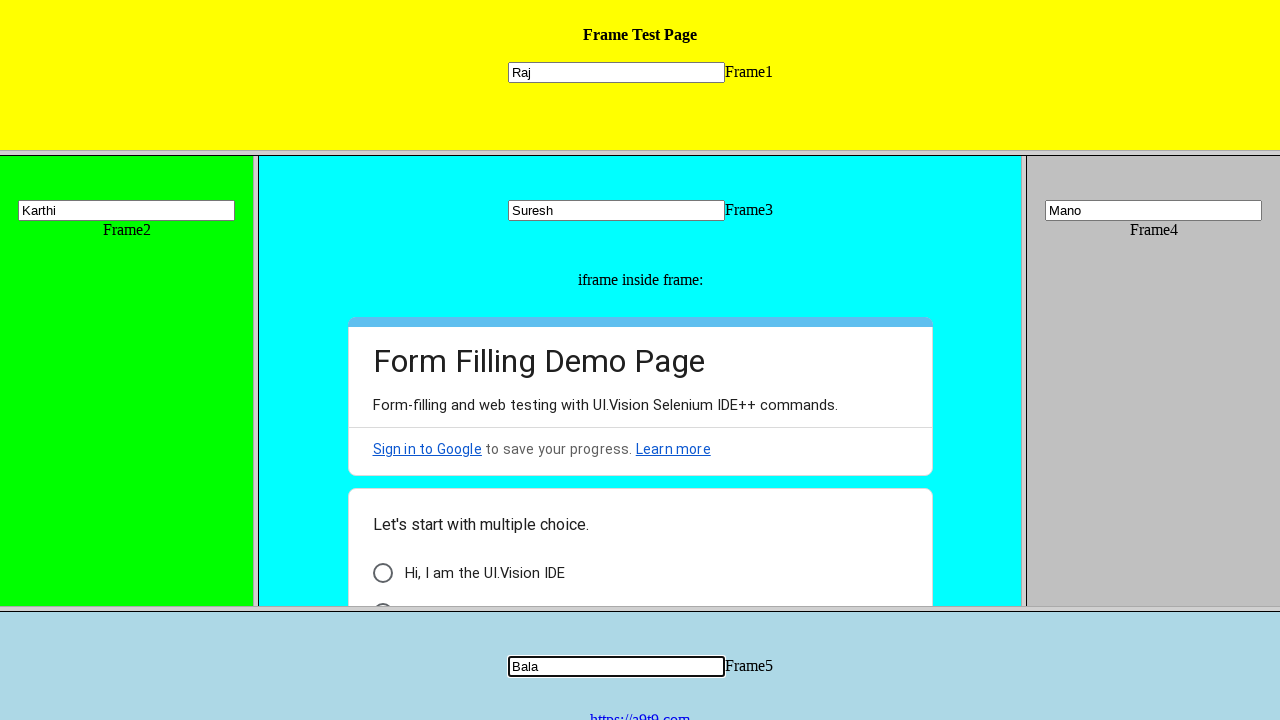